Tests minimize/maximize functionality by clicking the appropriate button

Starting URL: https://www.leafground.com/alert.xhtml

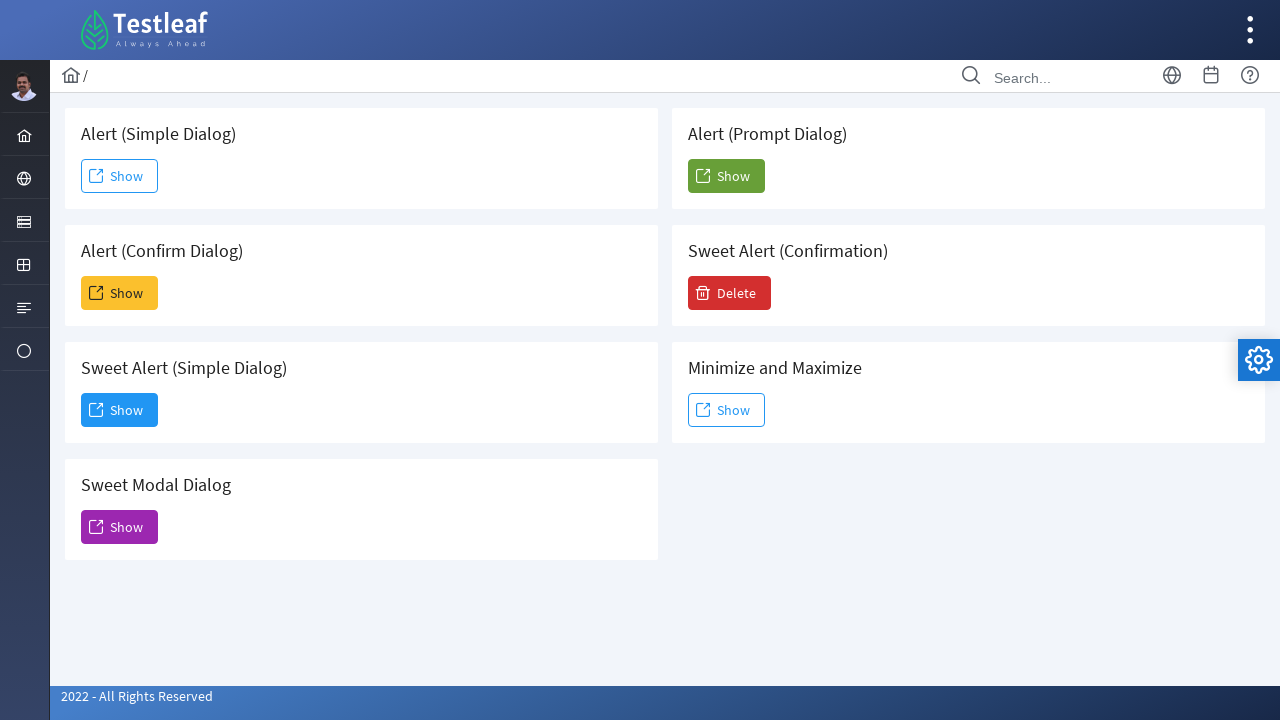

Clicked the minimize/maximize button to trigger dialog at (730, 293) on (//button[contains(@class, 'ui-button')])[7]
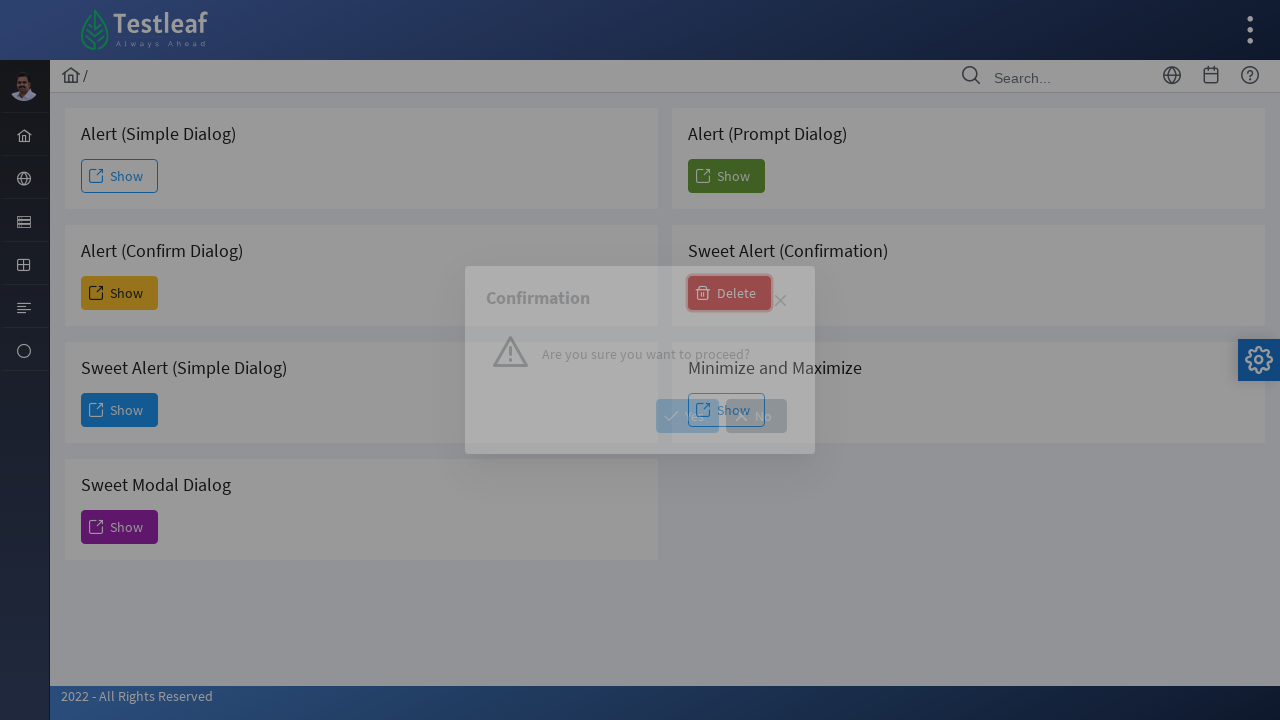

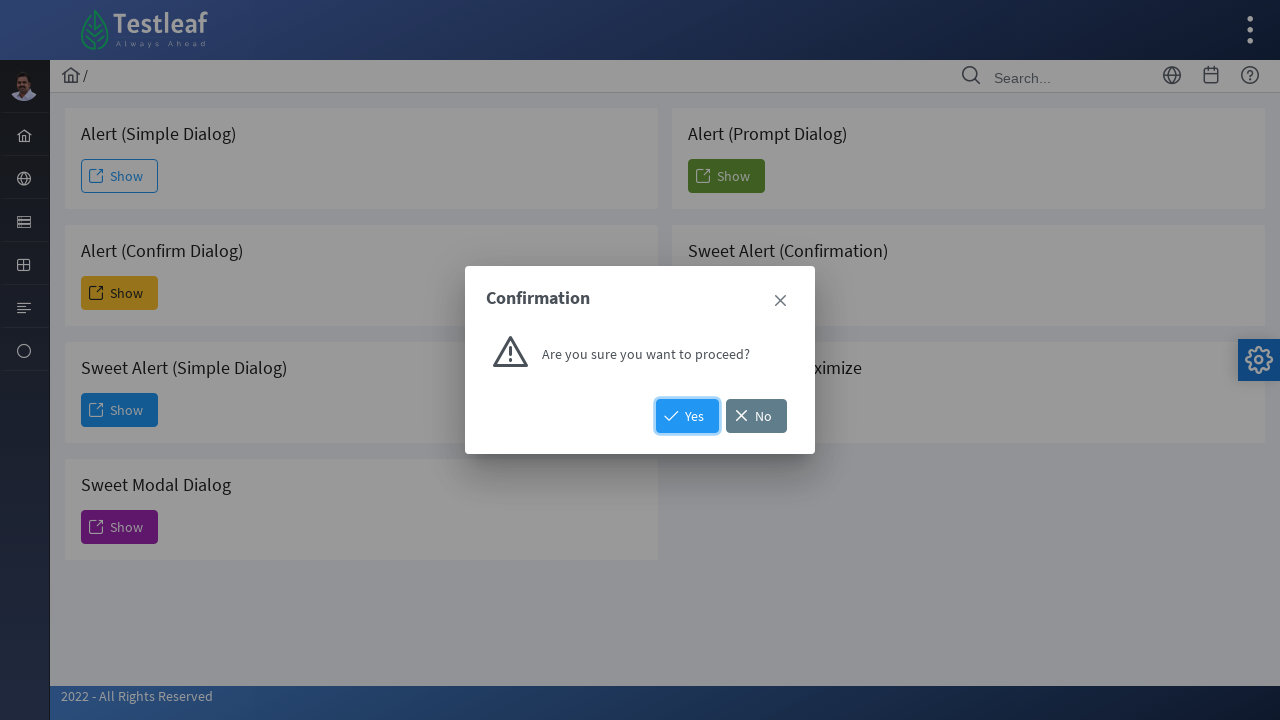